Tests right-click functionality on a button element using context menu actions

Starting URL: https://demoqa.com/buttons

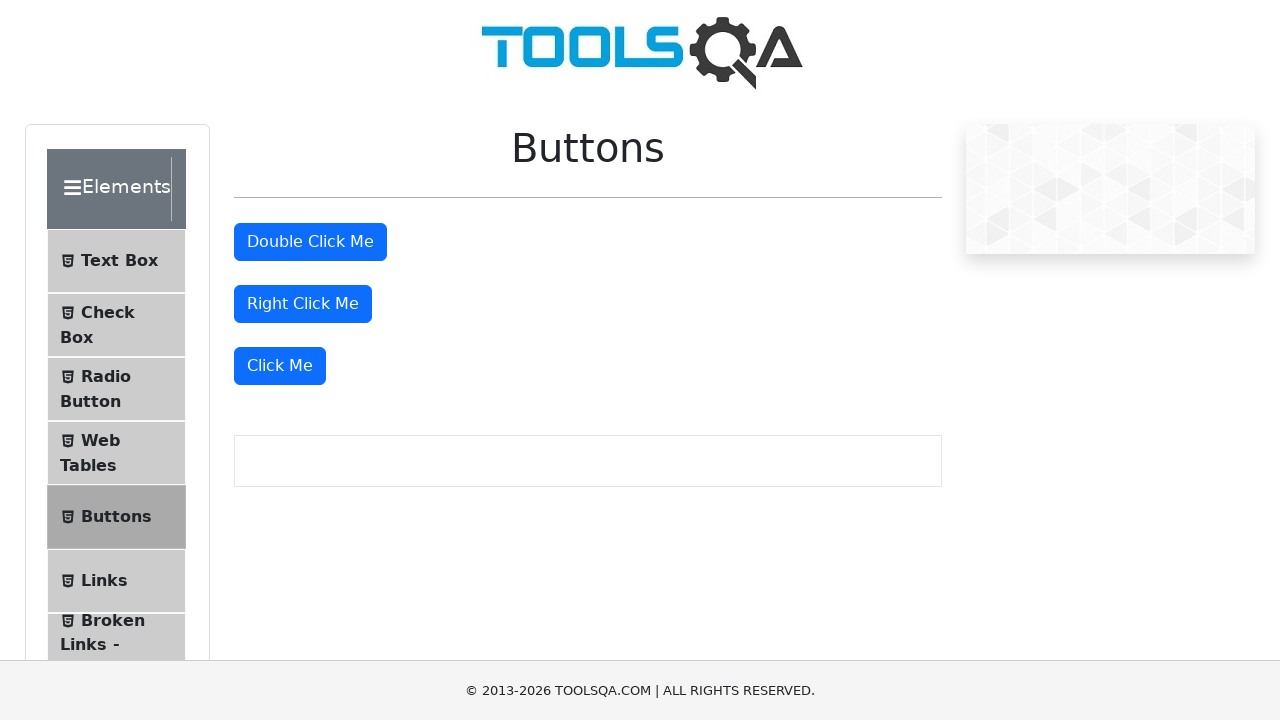

Located right-click button element
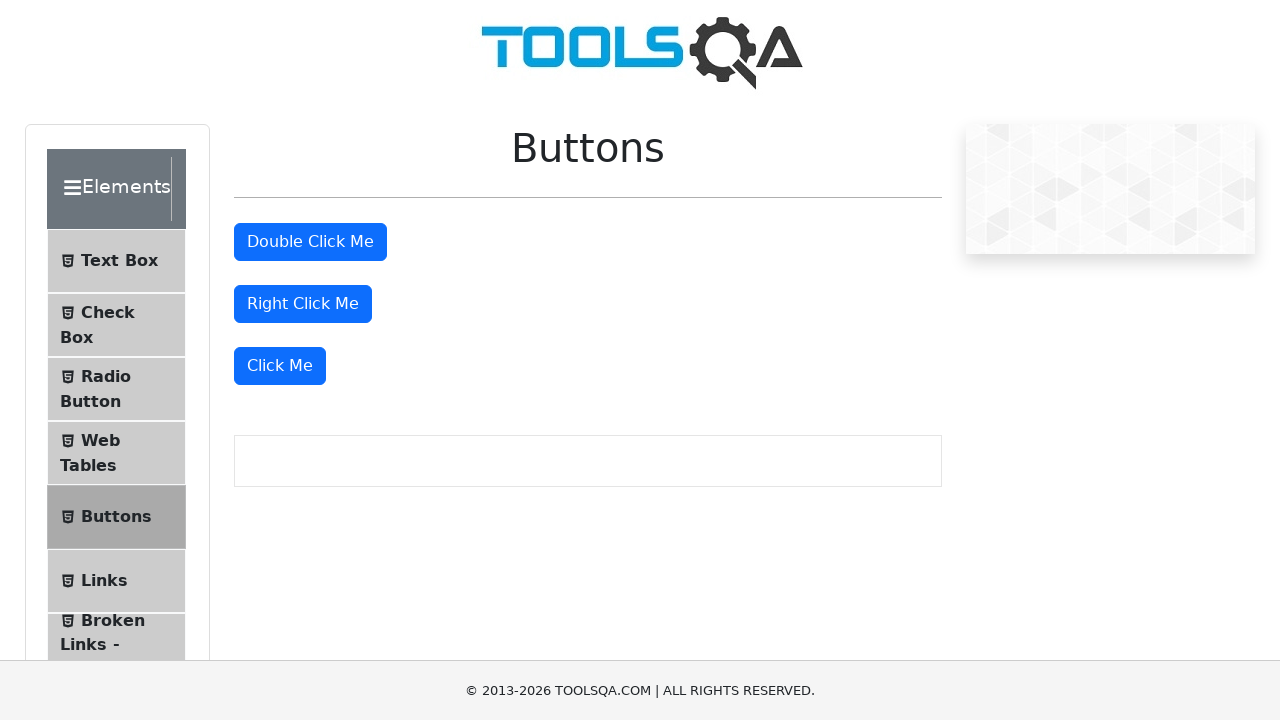

Performed right-click action on button element at (303, 304) on #rightClickBtn
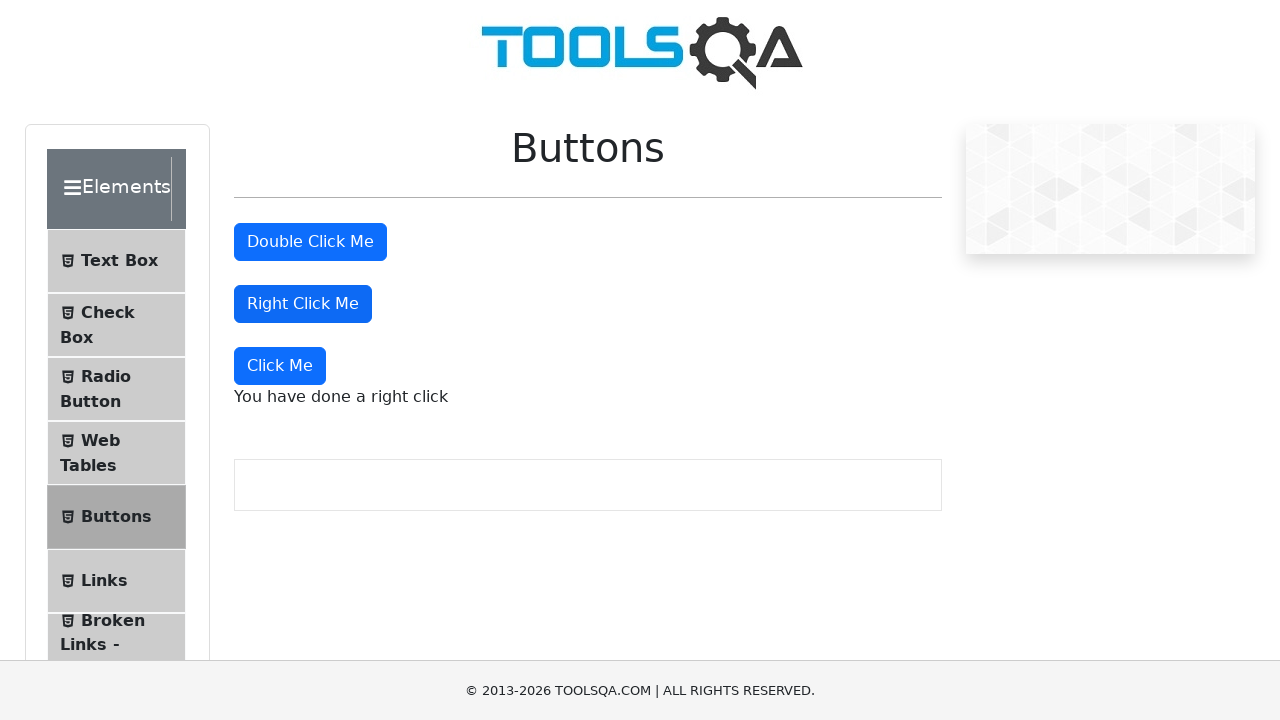

Right-click context menu message appeared
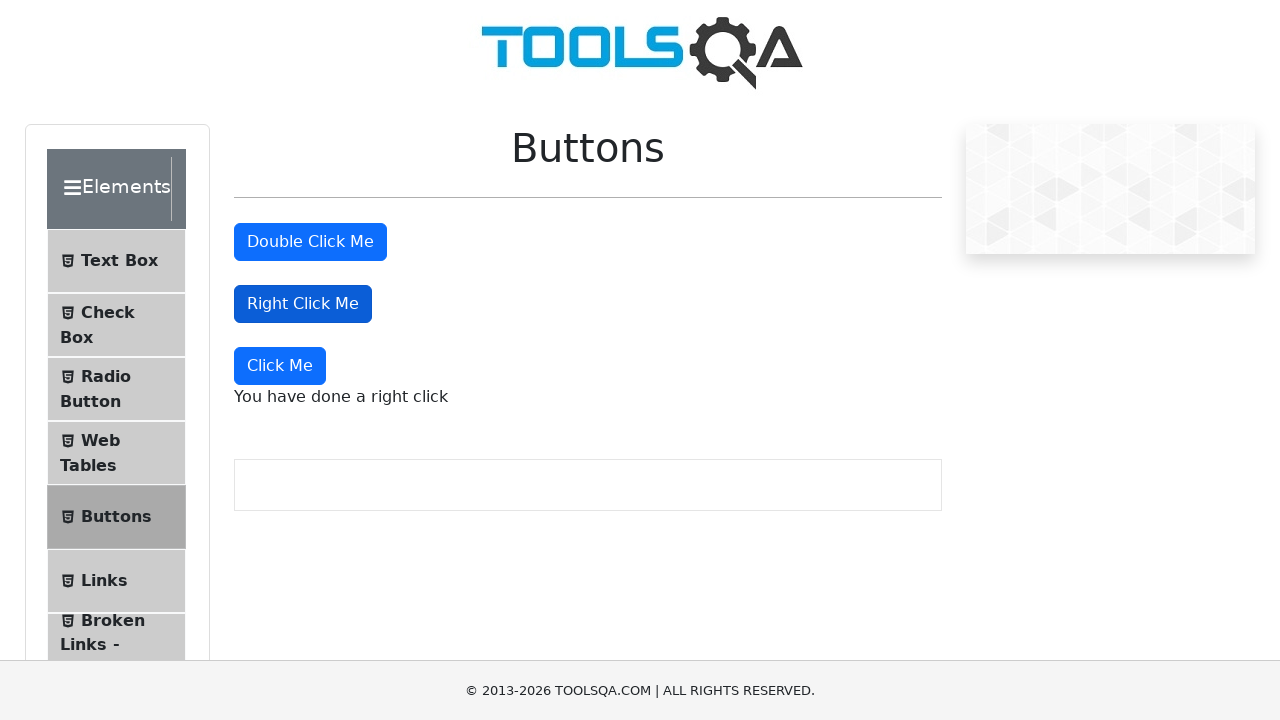

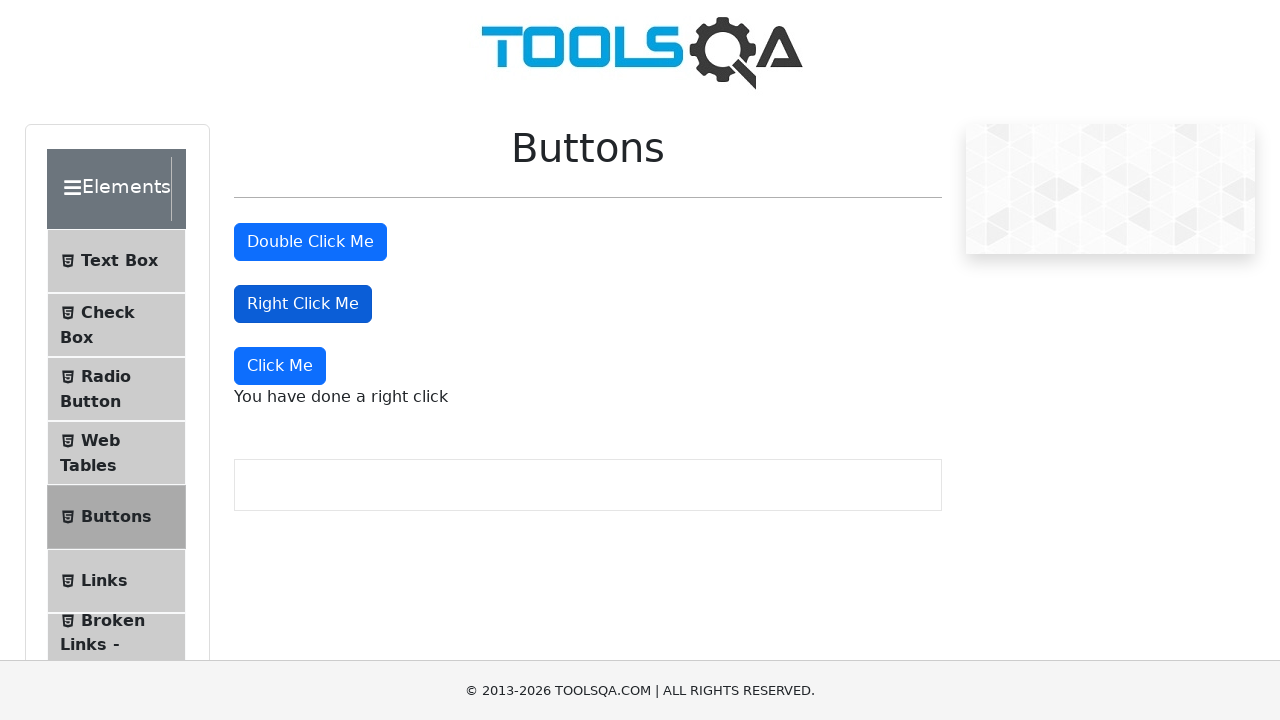